Tests window handling by clicking a link that opens a new window, verifying content in both windows, and switching between them

Starting URL: https://the-internet.herokuapp.com/windows

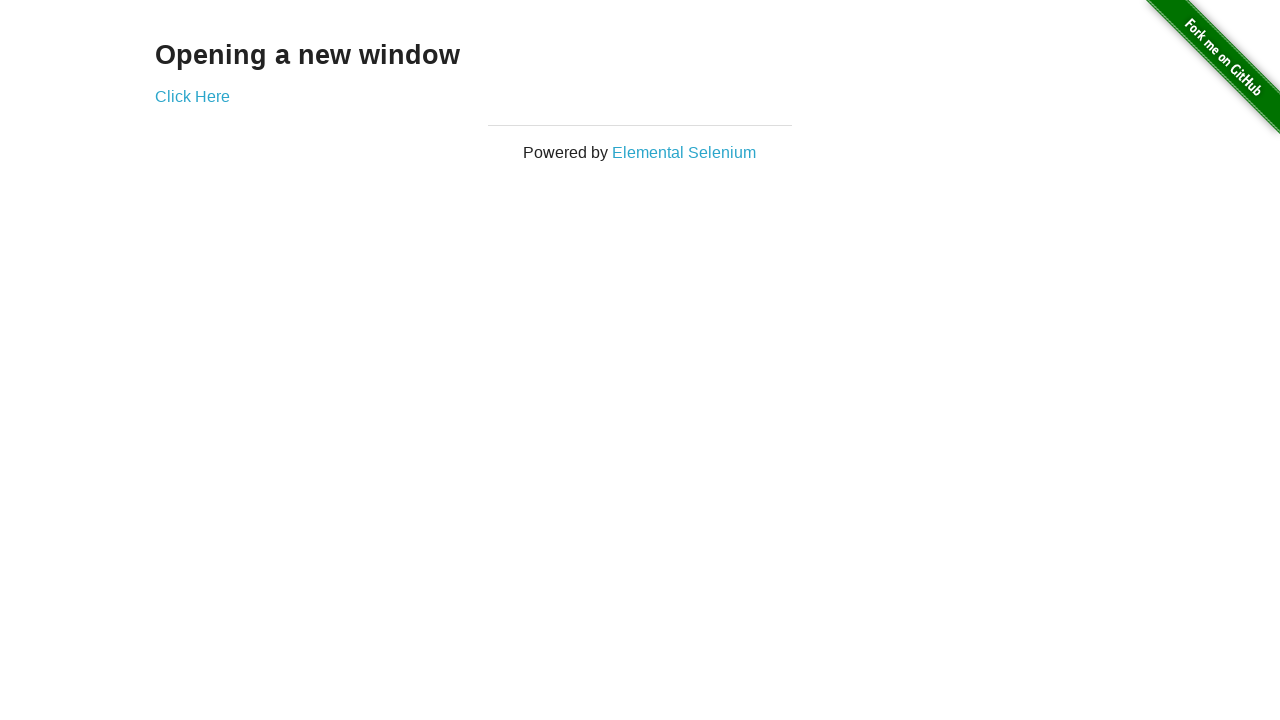

Verified 'Opening a new window' text is visible
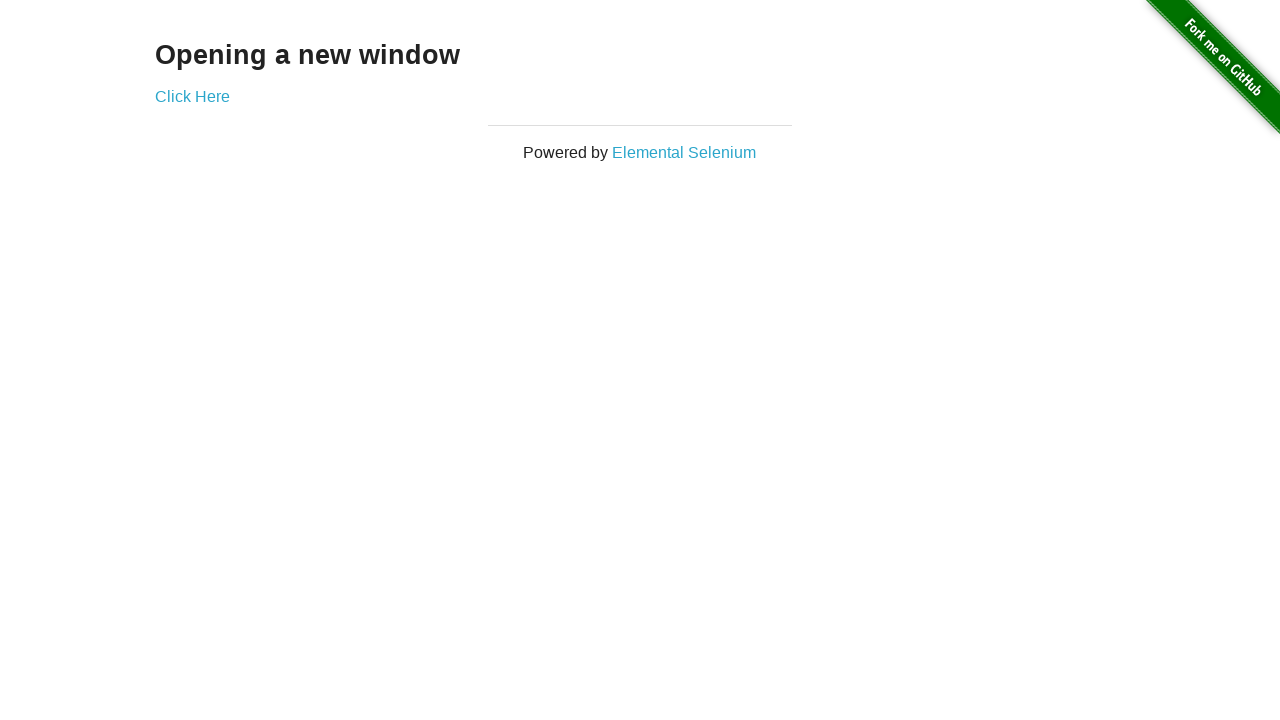

Verified page title is 'The Internet'
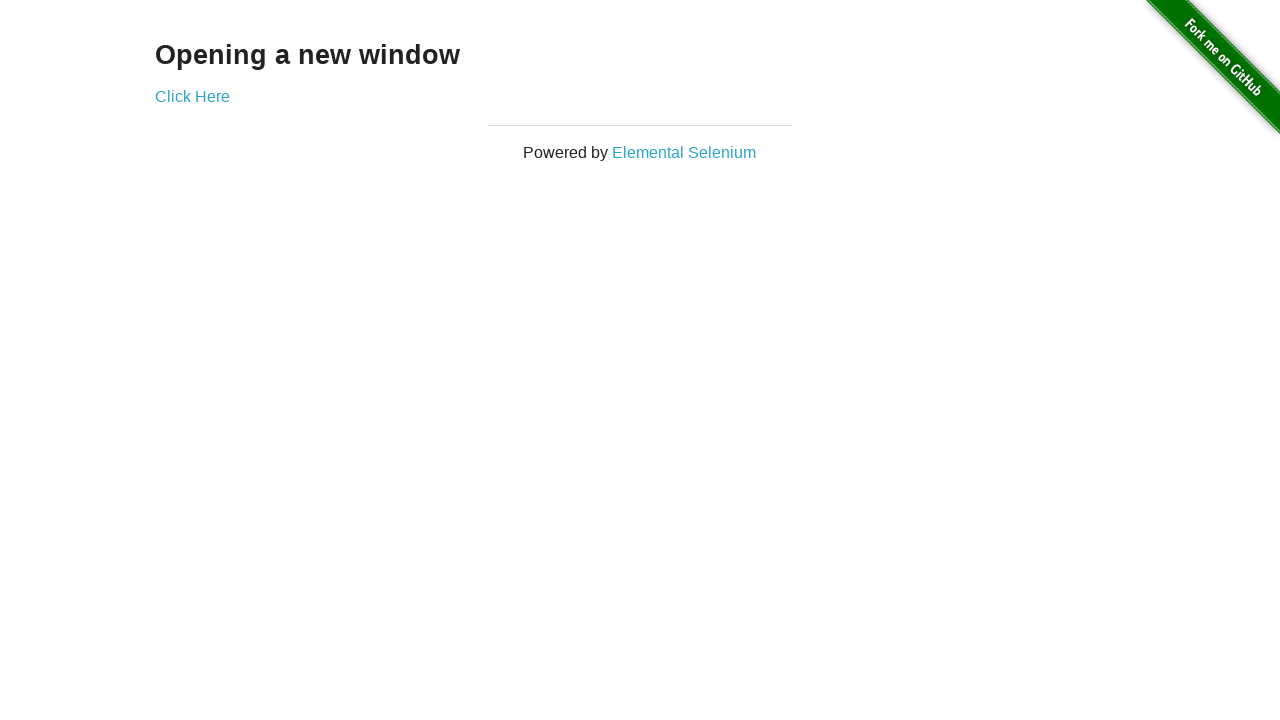

Clicked 'Click Here' button to open new window at (192, 96) on text=Click Here
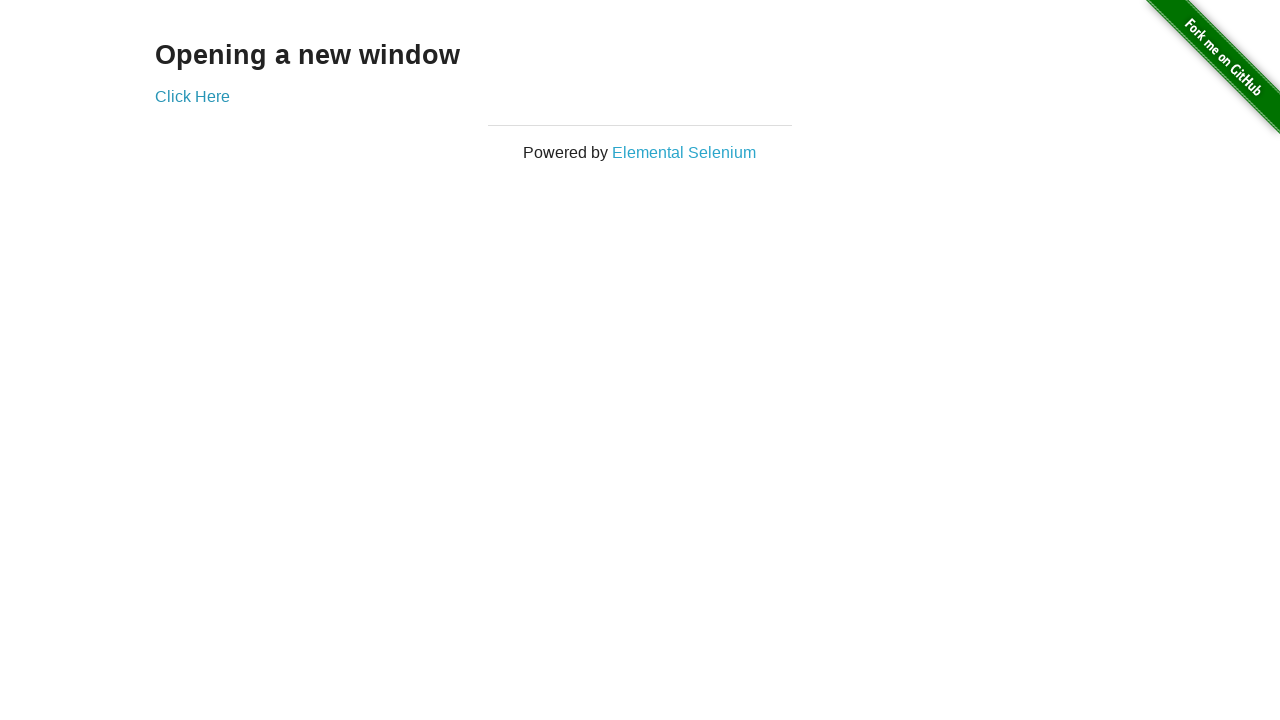

New window popup captured
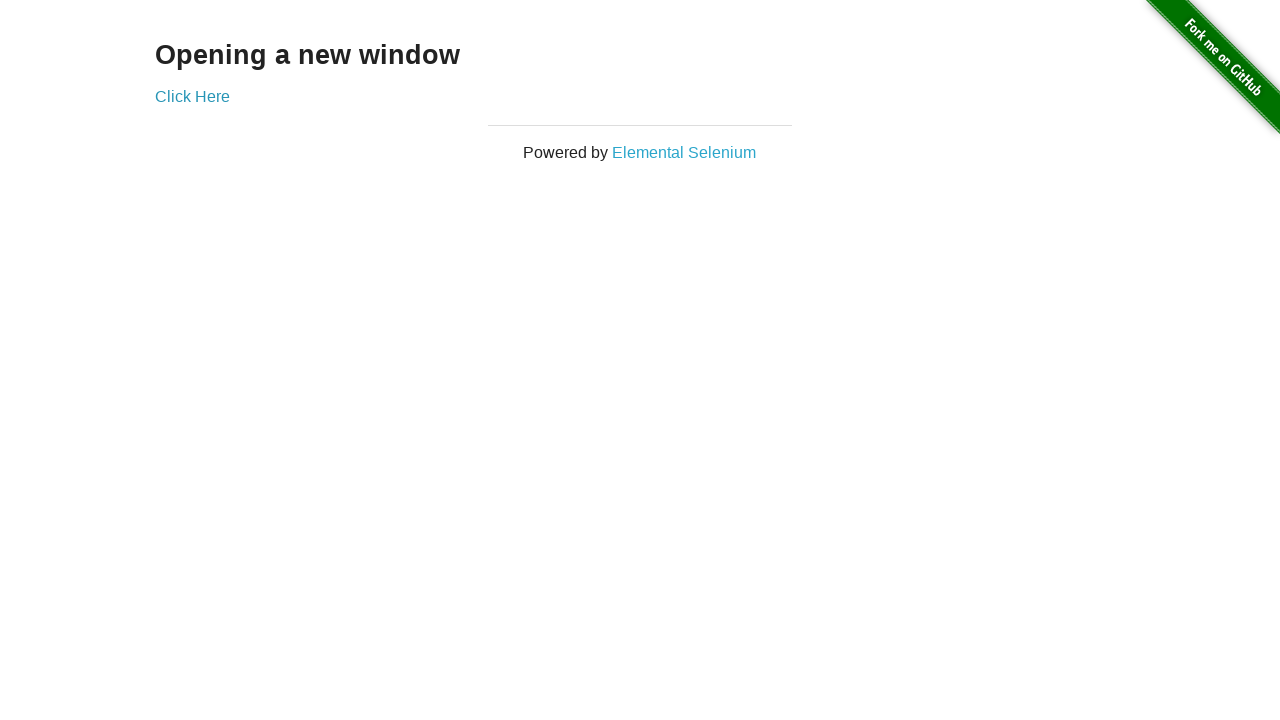

Verified new window title is 'New Window'
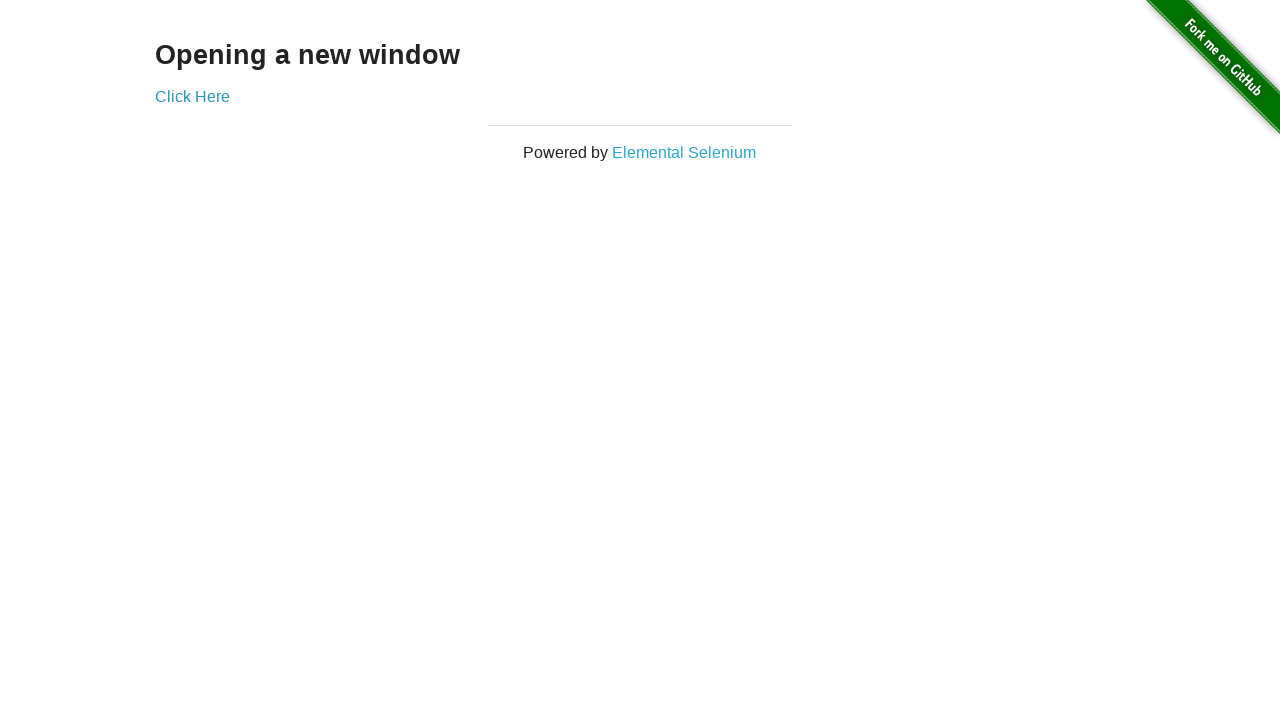

Verified 'New Window' heading text in popup window
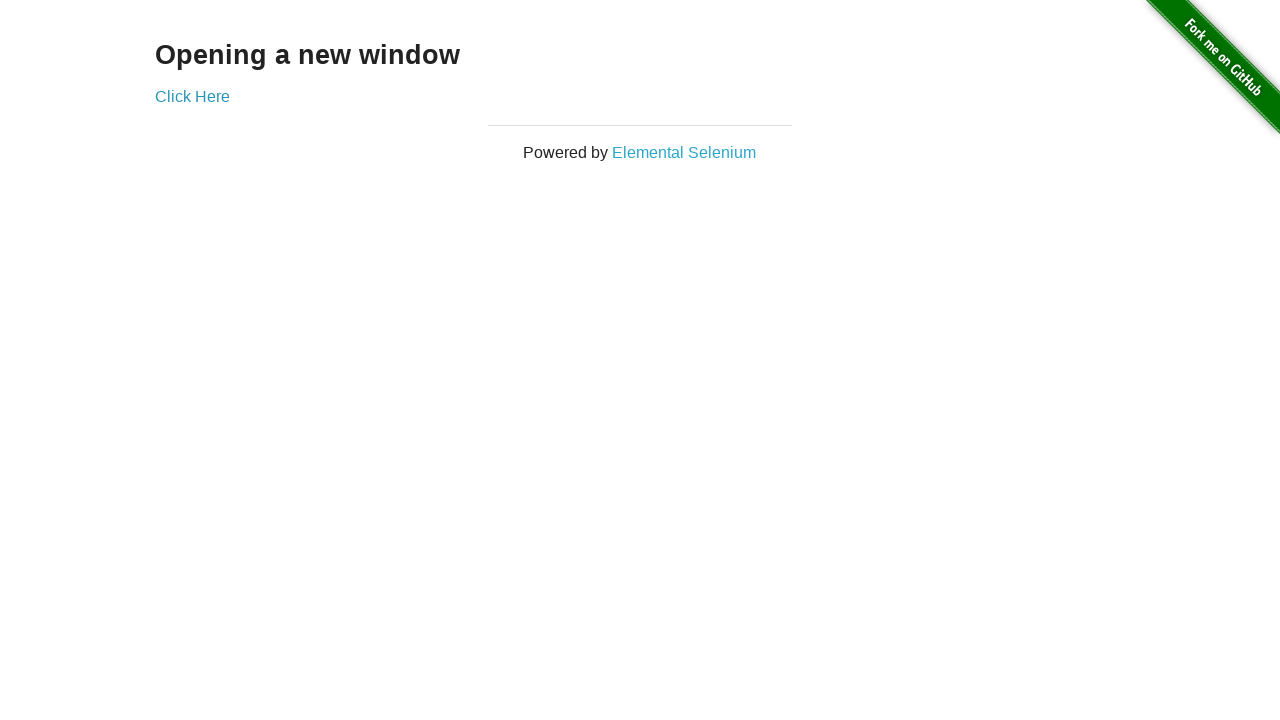

Switched back to original window
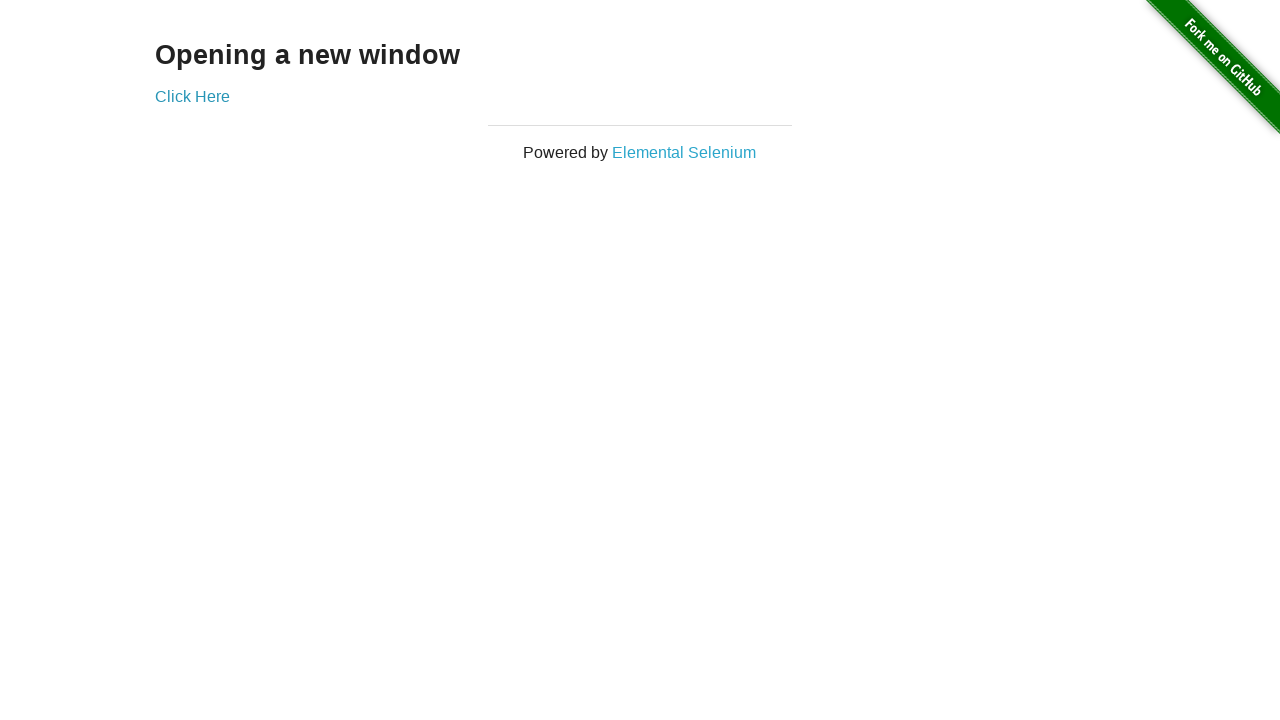

Verified original window title is still 'The Internet'
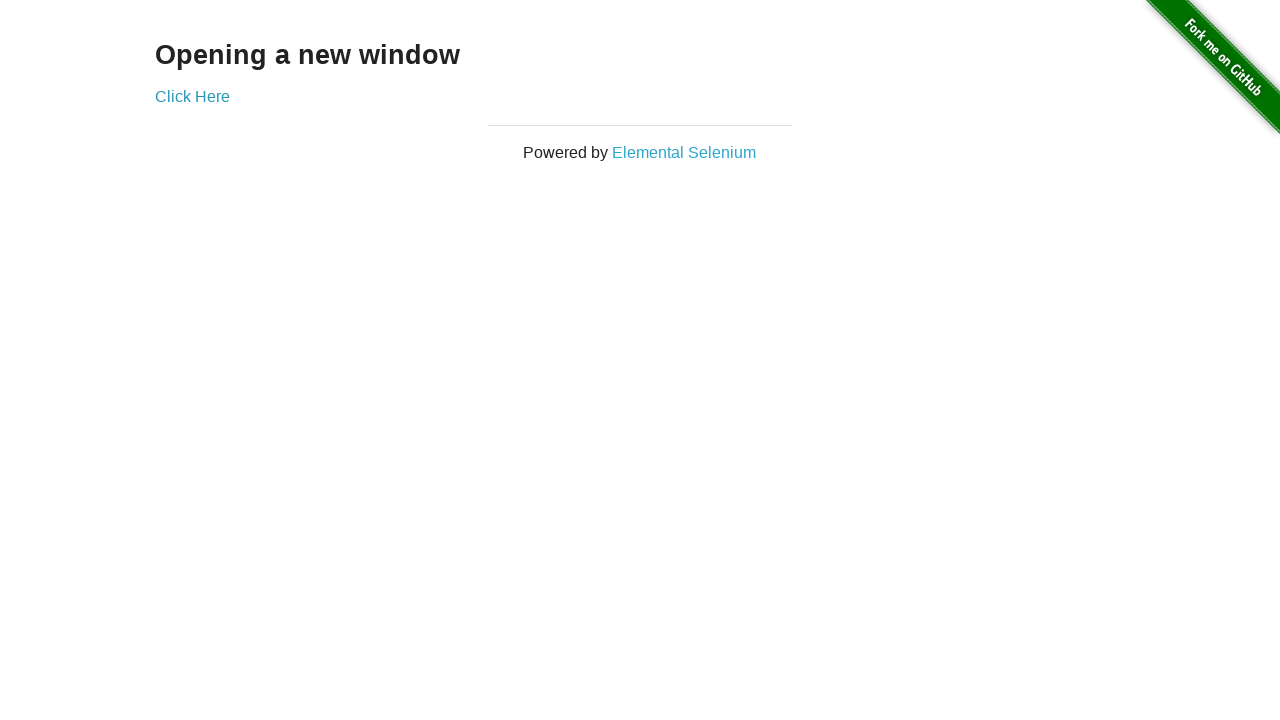

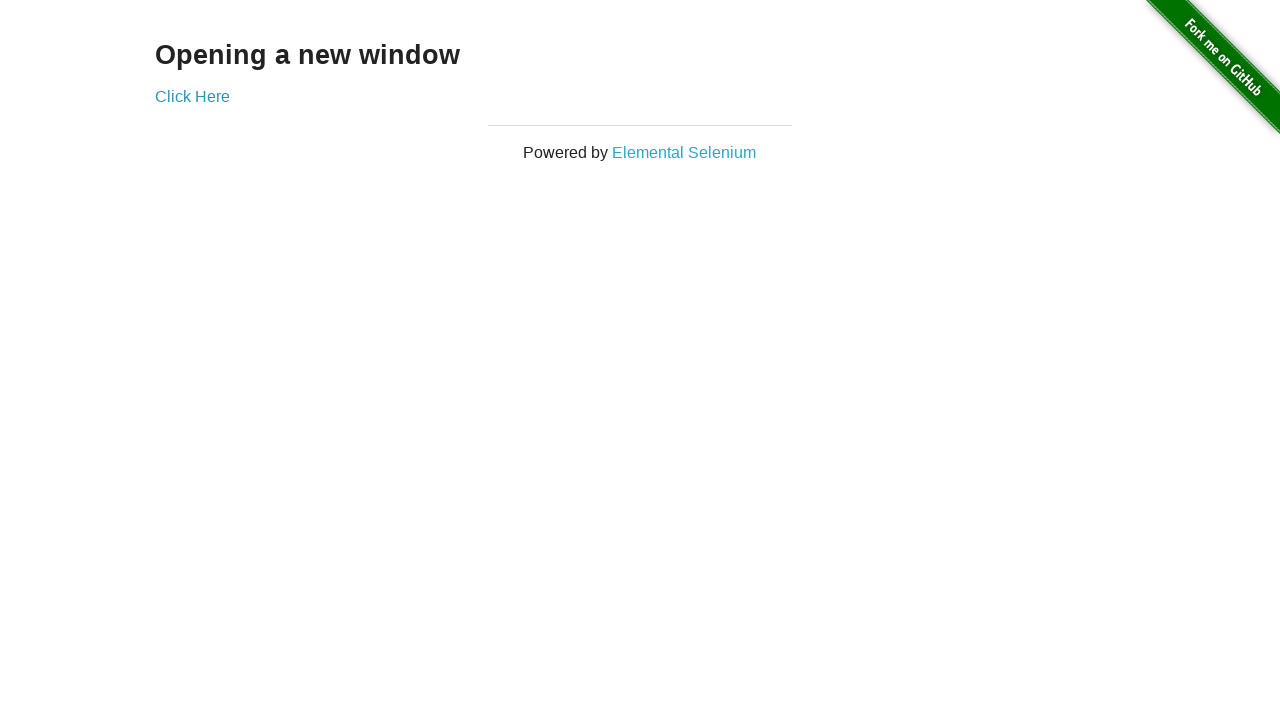